Tests radio button selection on Singapore Airlines booking page by clicking a flight booking radio button and verifying its selection state

Starting URL: https://www.singaporeair.com/en_UK/sg/home#/book/bookflight

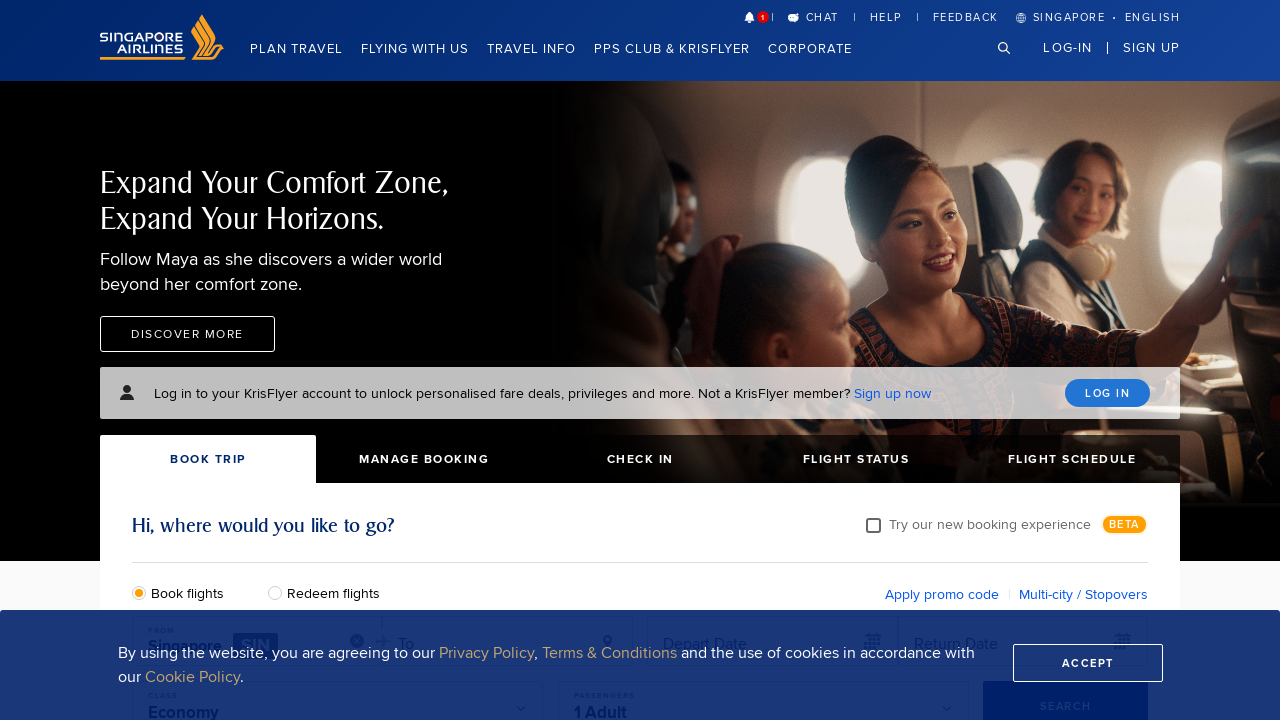

Clicked flight booking radio button on Singapore Airlines booking page at (144, 592) on xpath=//input[@name='book-flight-radio']
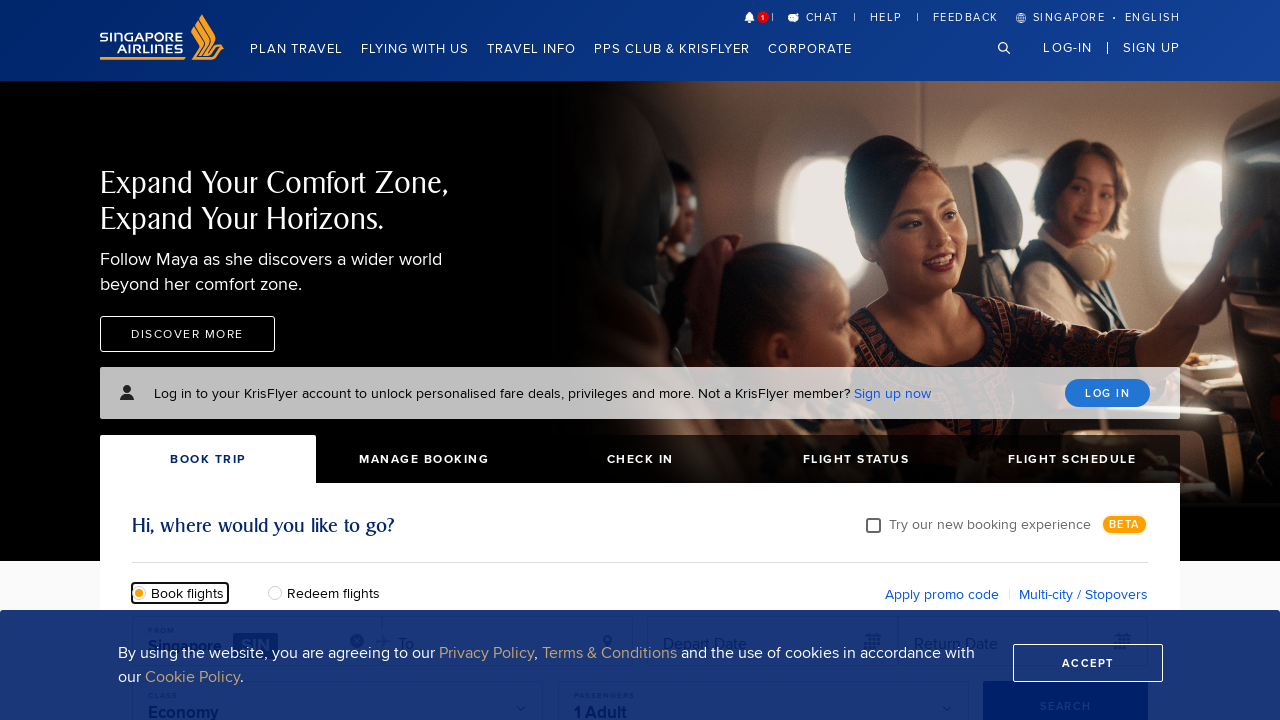

Verified that flight booking radio button is selected
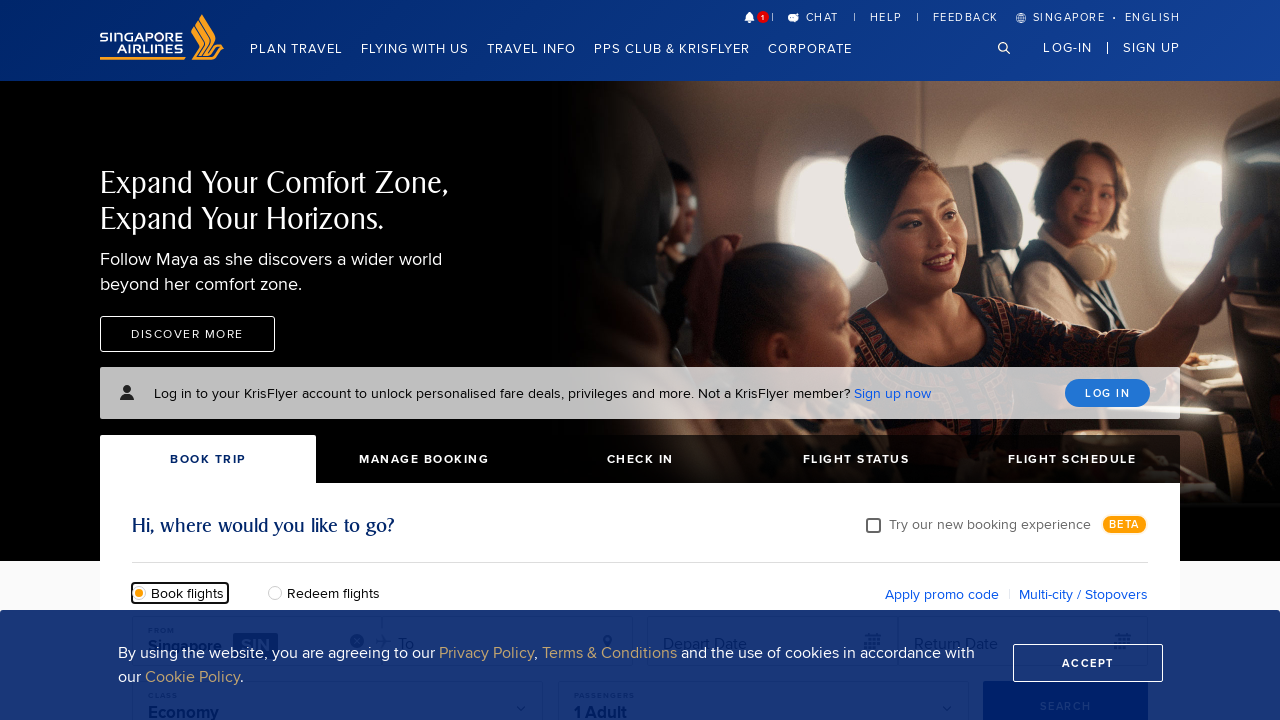

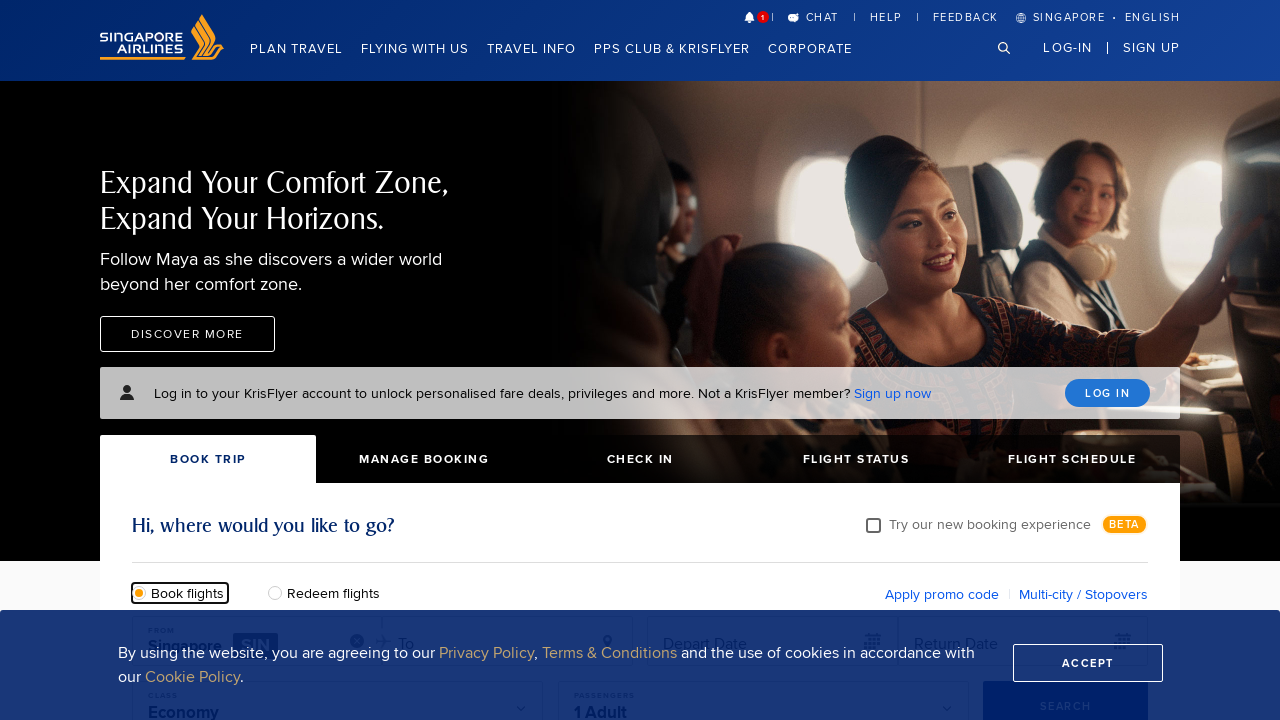